Tests the text box form elements by navigating to the Elements section, clicking on Text Box, and filling out a form with name, email, address, and password fields before submitting.

Starting URL: https://www.tutorialspoint.com/selenium/practice/selenium_automation_practice.php

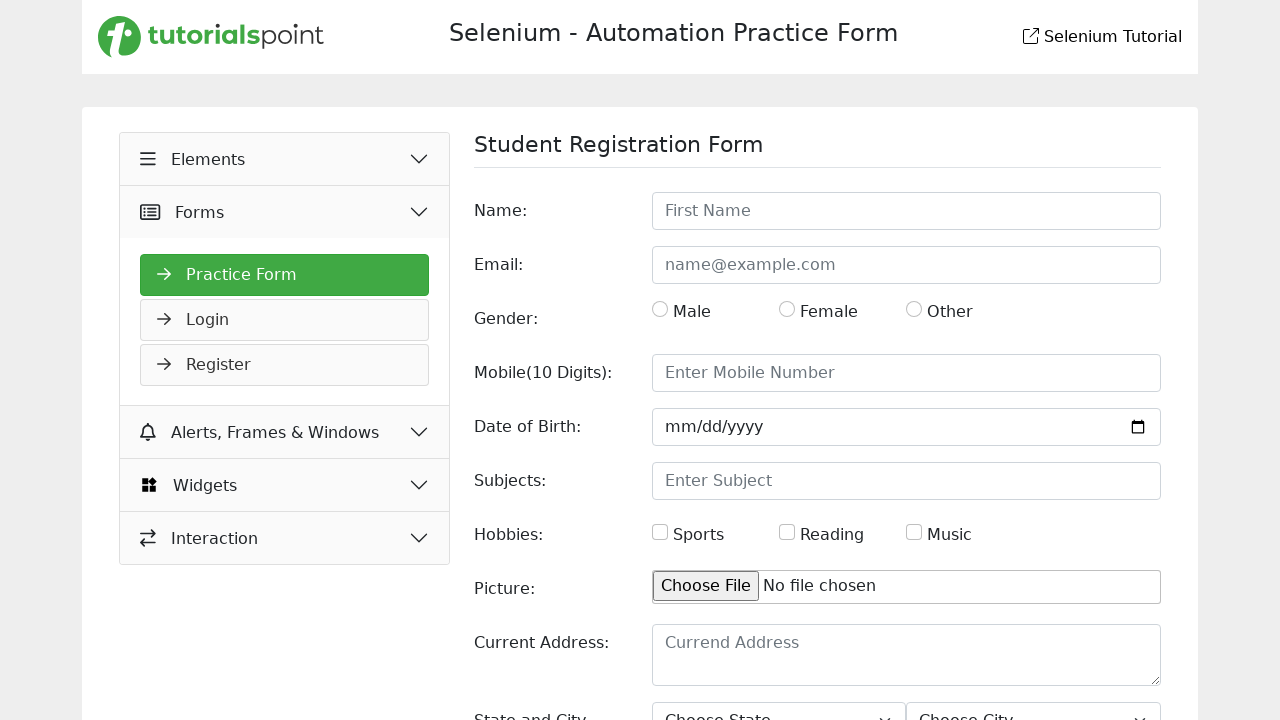

Clicked on Elements button at (285, 159) on xpath=//button[text()=' Elements']
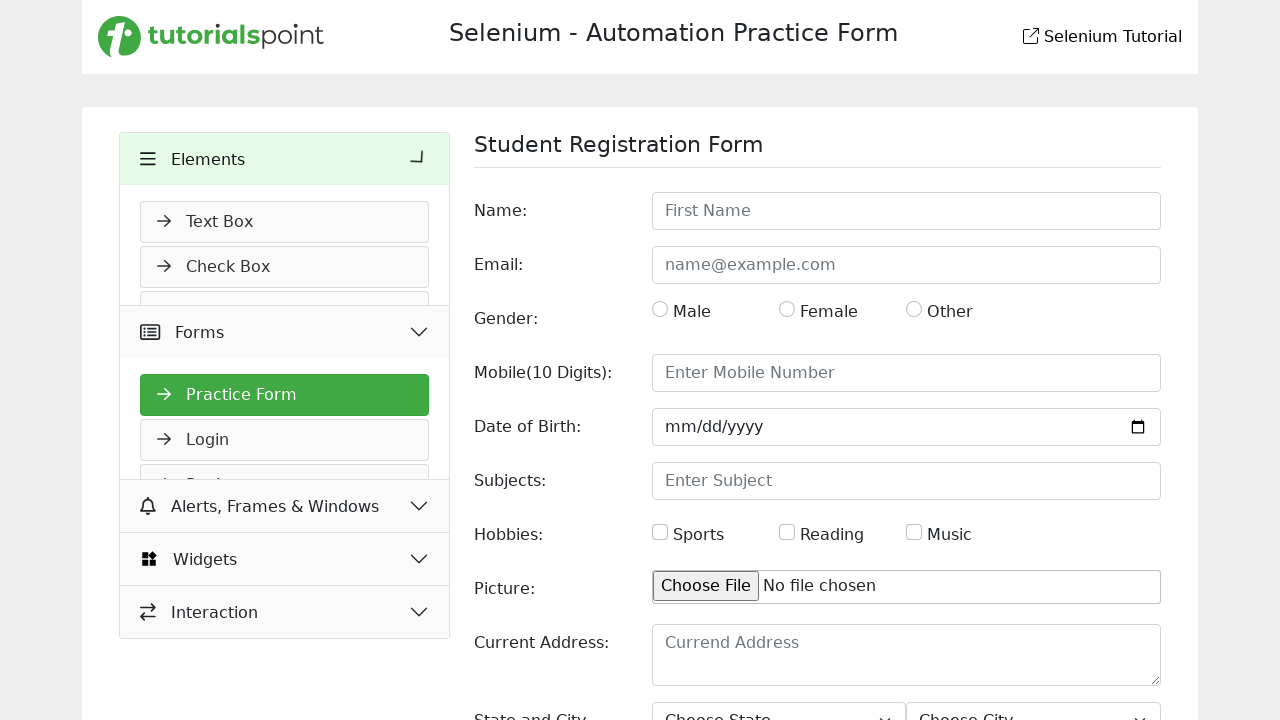

Clicked on Text Box link at (285, 222) on xpath=//a[text()=' Text Box']
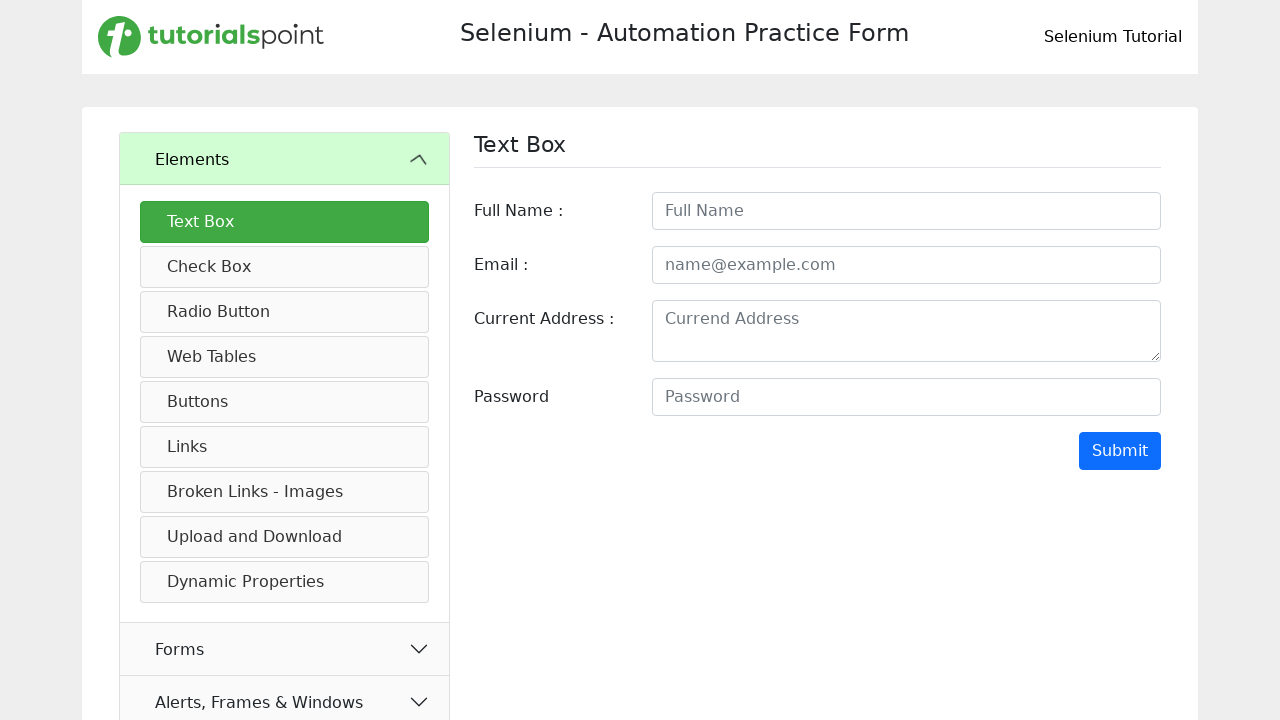

Filled in full name field with 'Prasanna Senthilkumar' on //input[contains(@id,'fullname')]
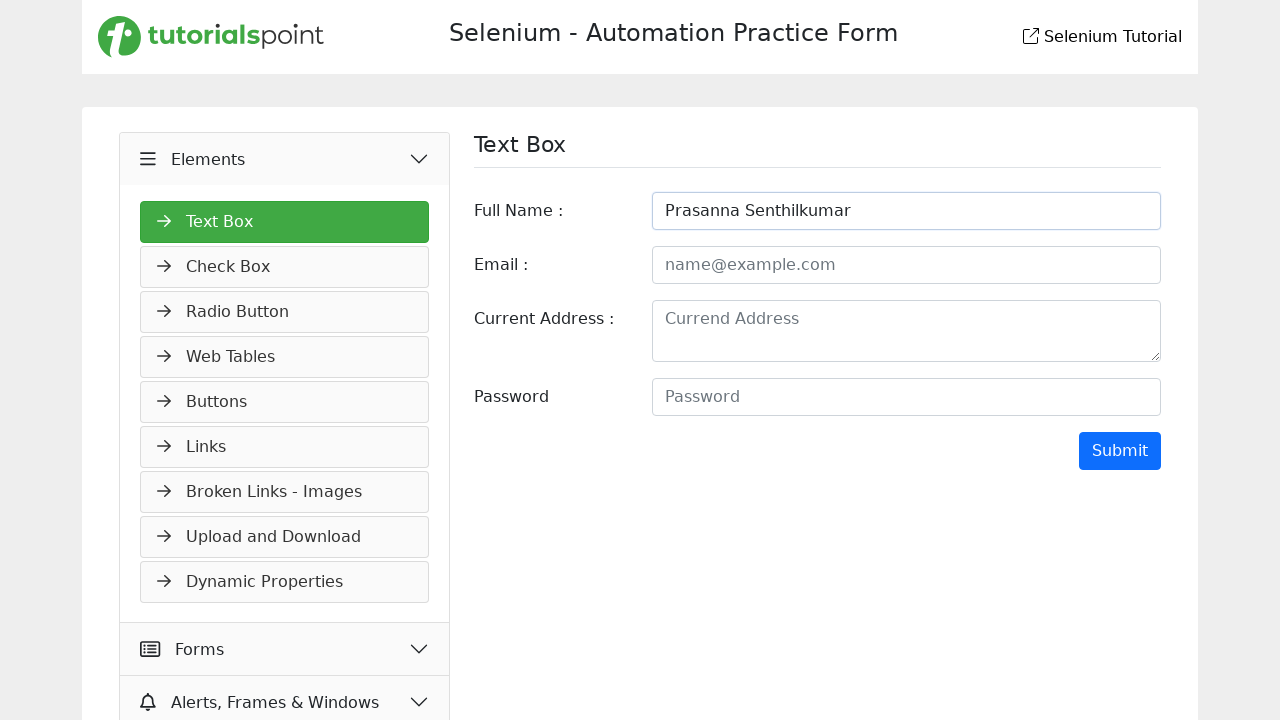

Filled in email field with 'ji@gmail.com' on //input[contains(@id,'email')]
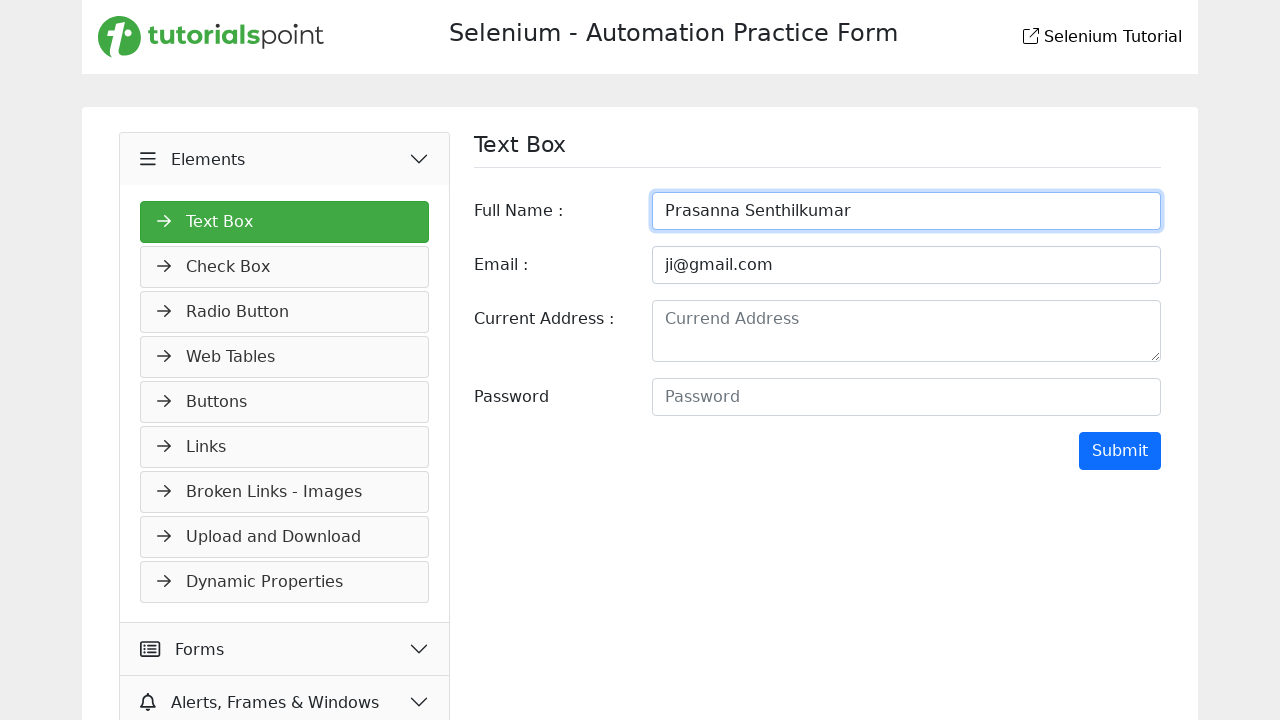

Filled in address field with multi-line address on //textarea[contains(@id,'address')]
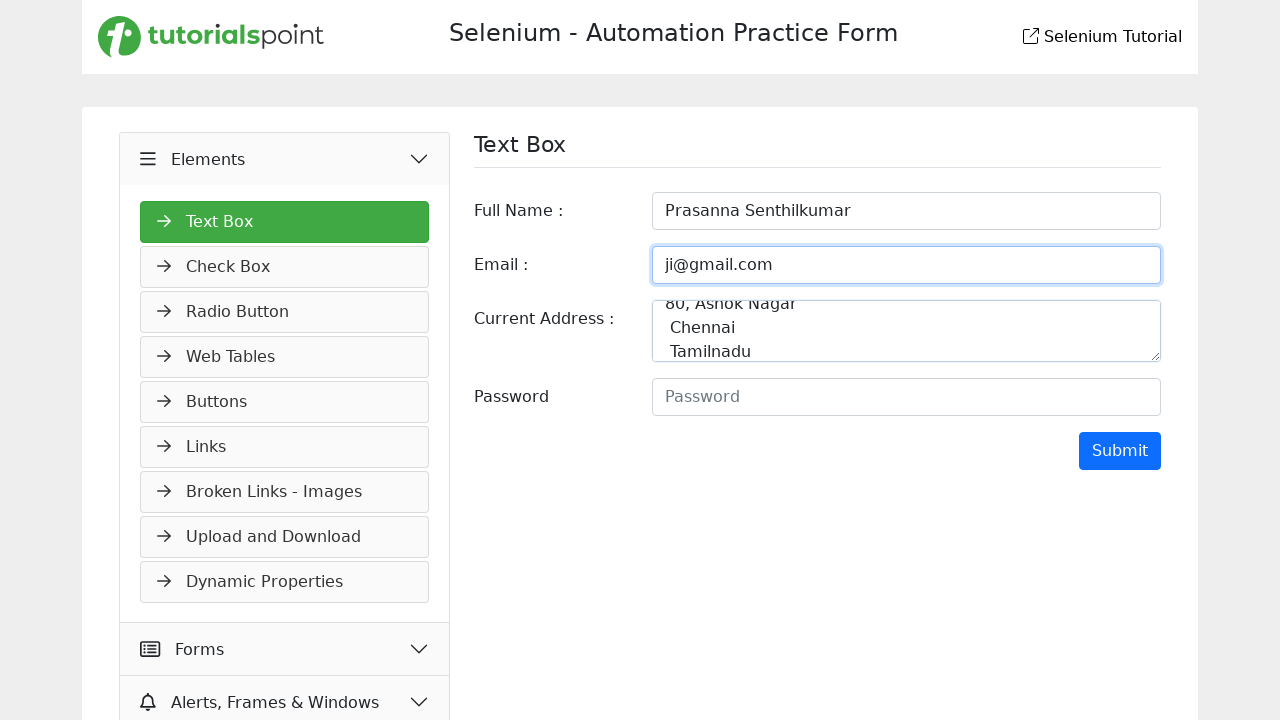

Filled in password field on //input[contains(@id,'password')]
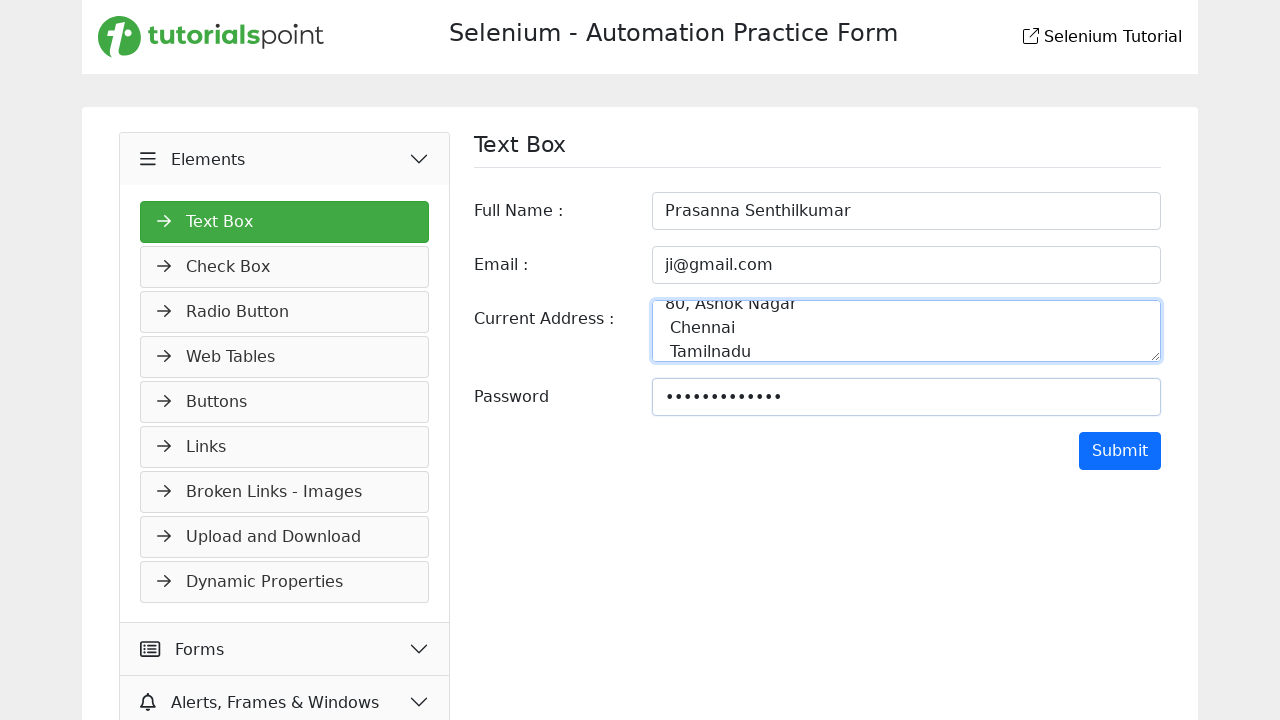

Clicked the Submit button to submit the form at (1120, 451) on xpath=//input[@value='Submit']
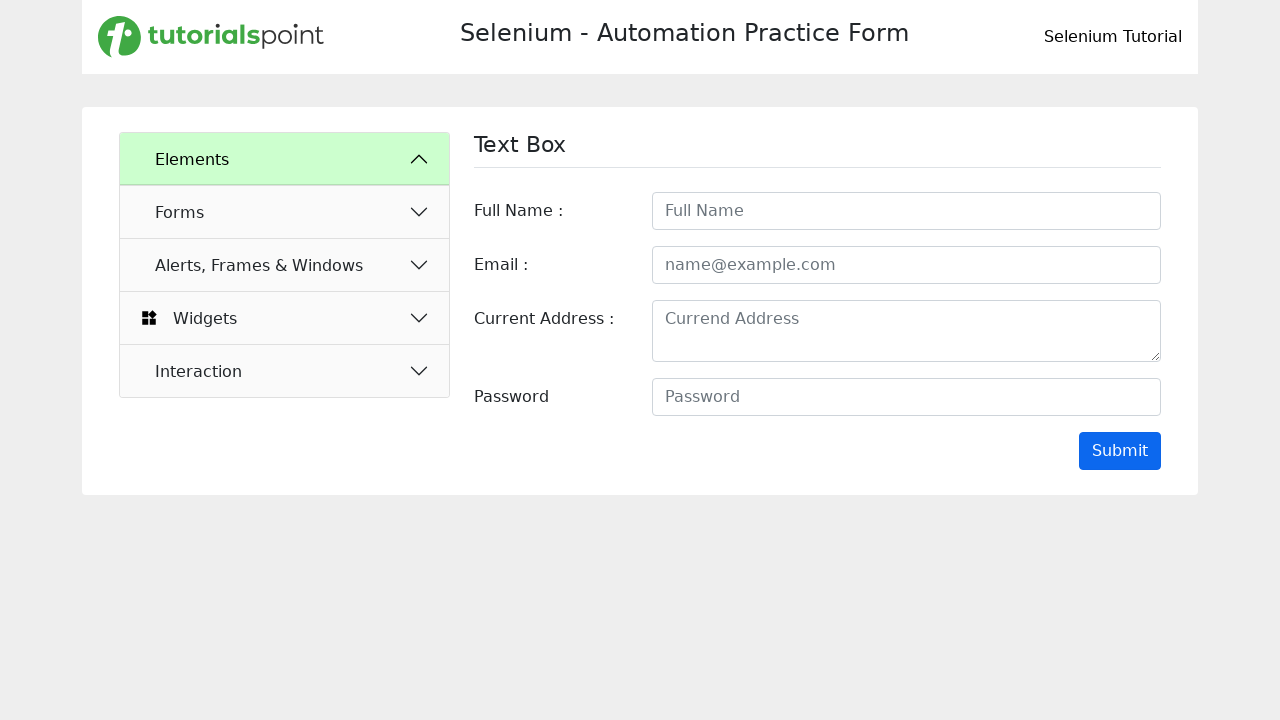

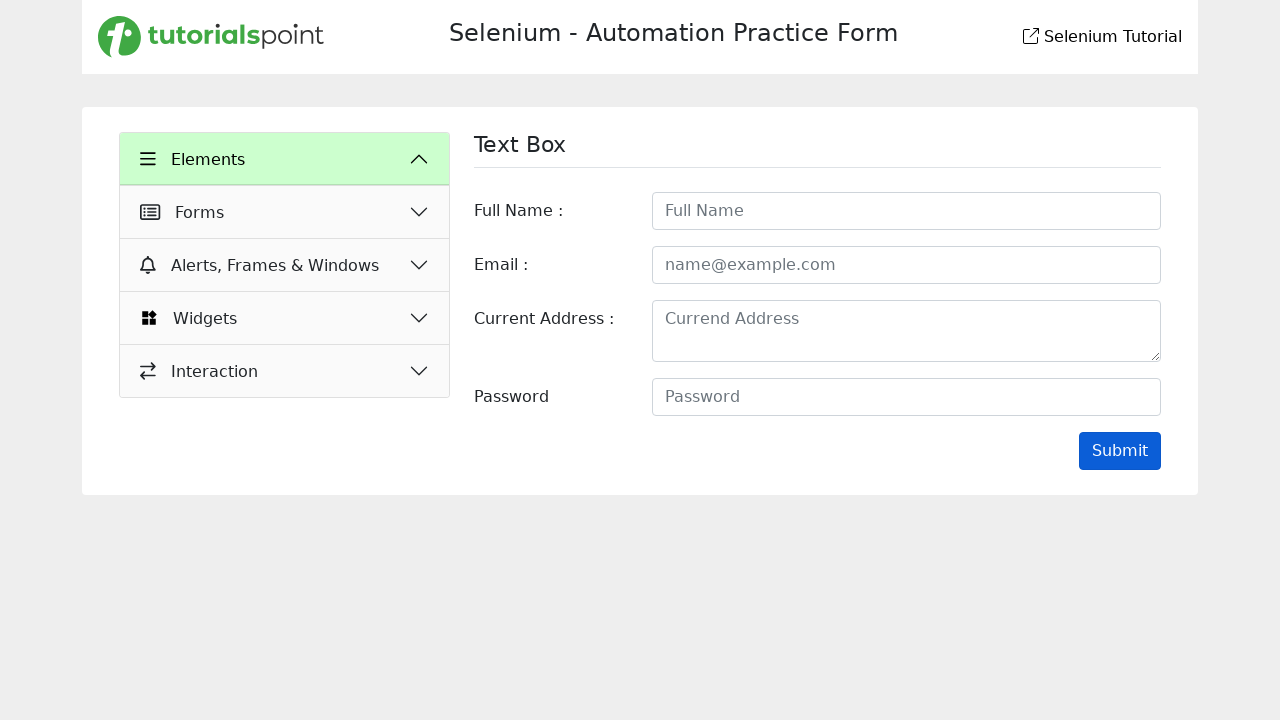